Tests double-click functionality on a button element

Starting URL: https://automationfc.github.io/basic-form

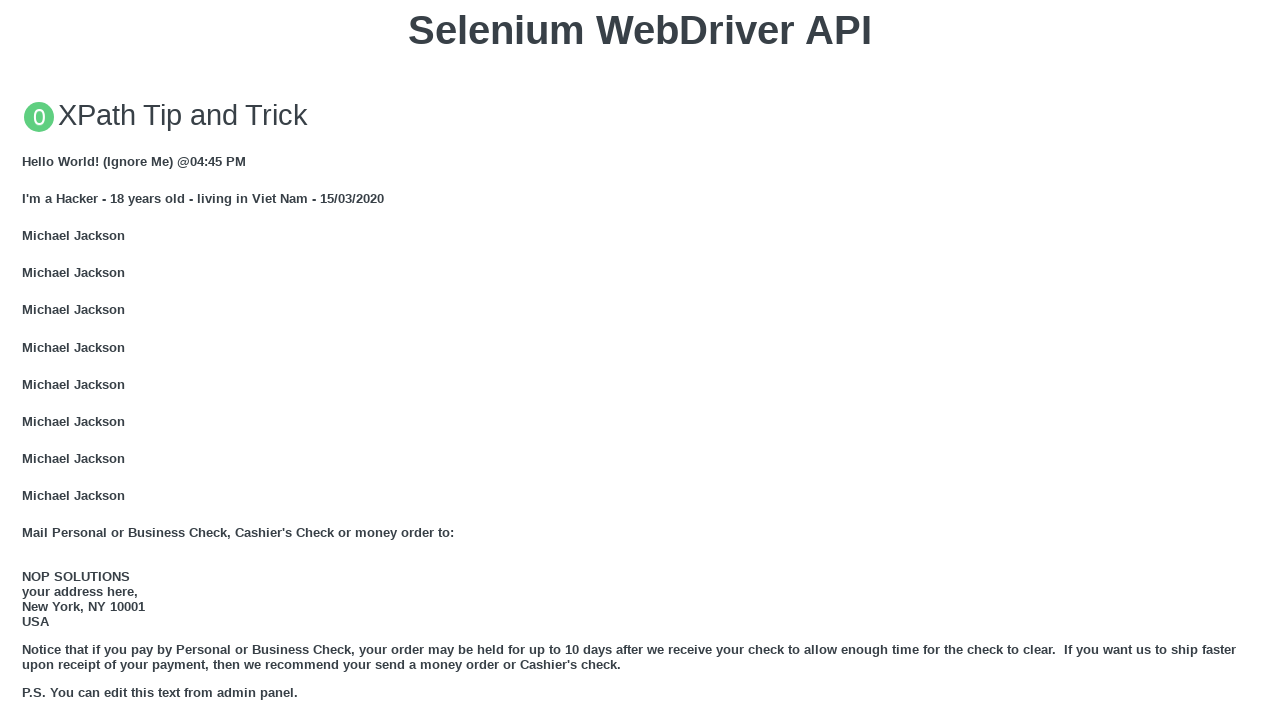

Located the 'Double click me' button element
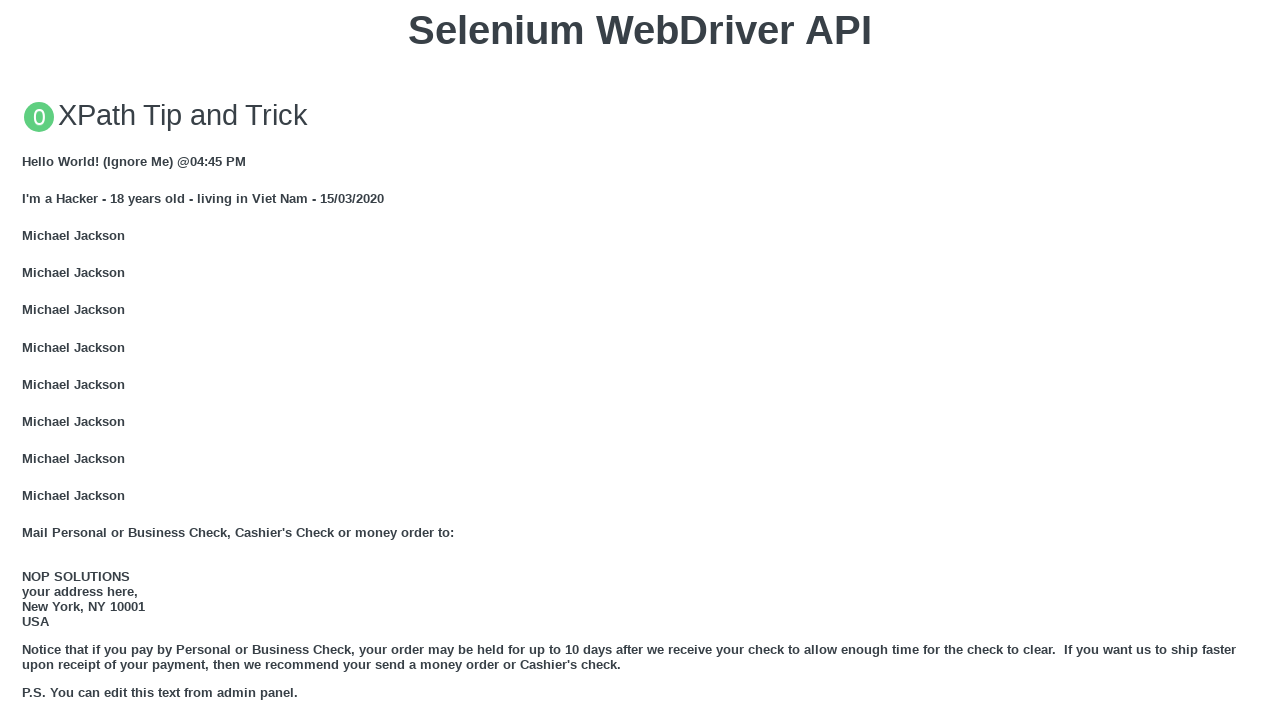

Scrolled button into view
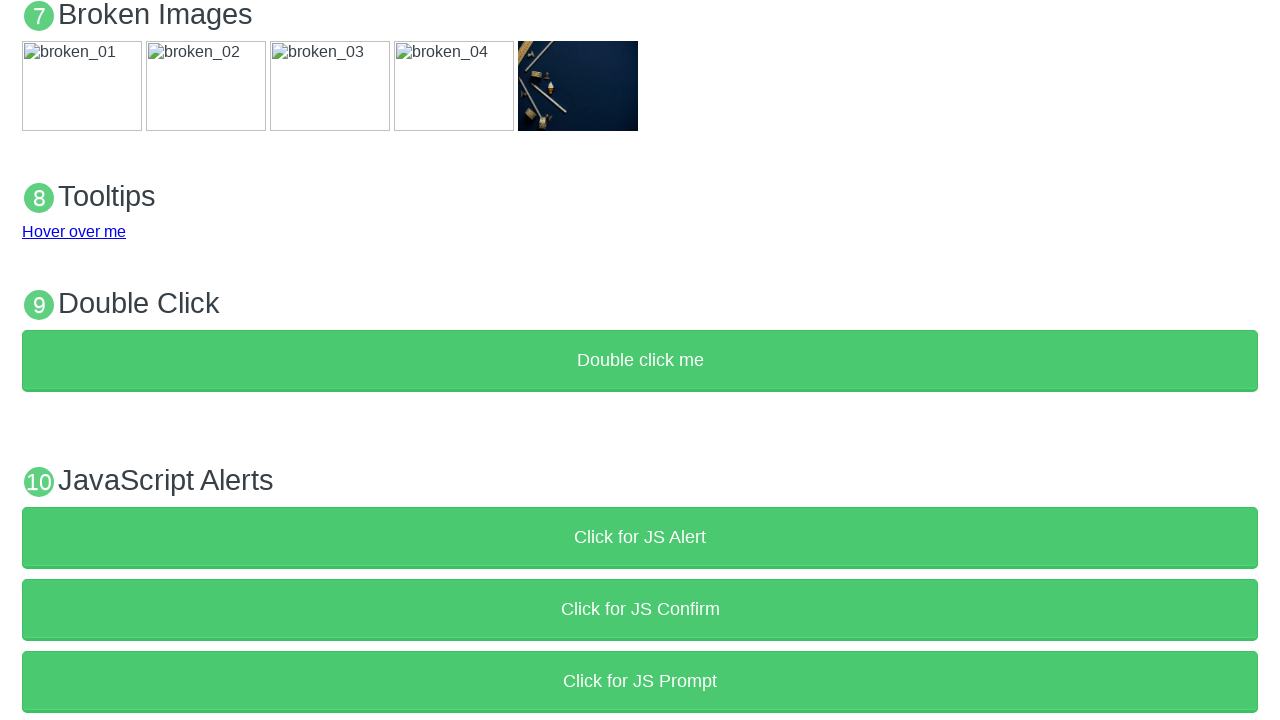

Double-clicked the button to test double-click functionality at (640, 361) on xpath=//button[text()='Double click me']
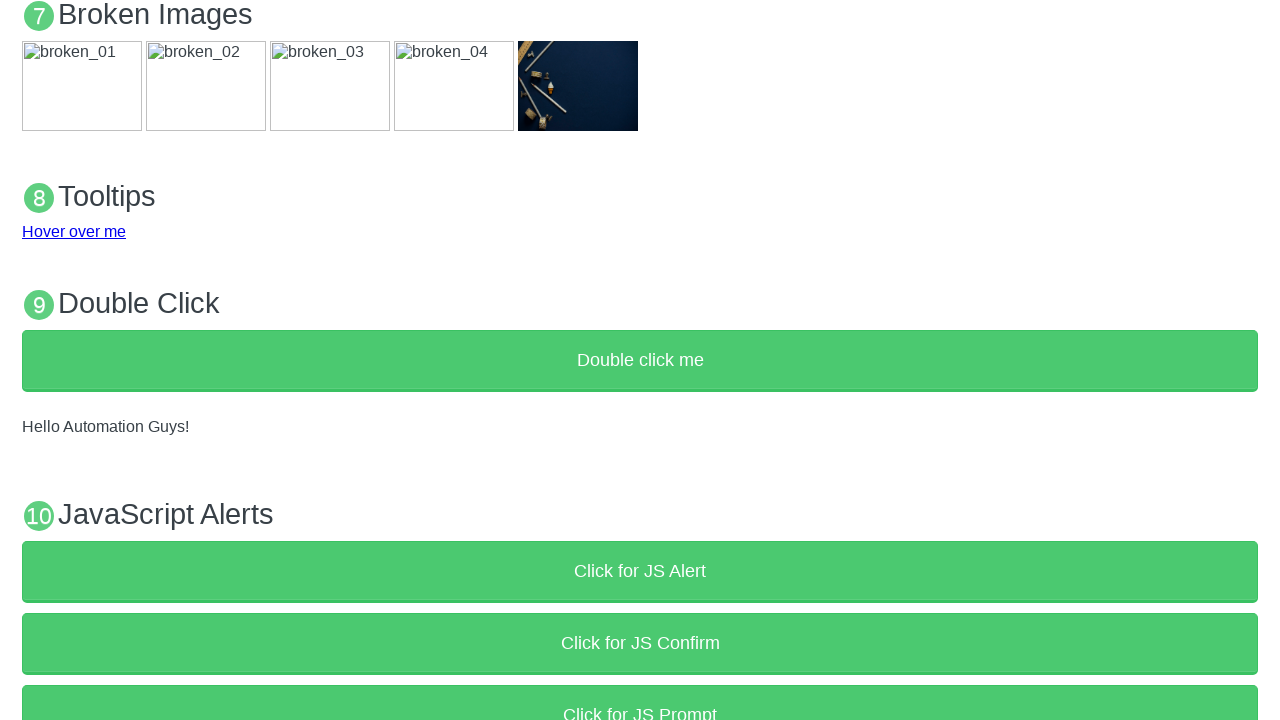

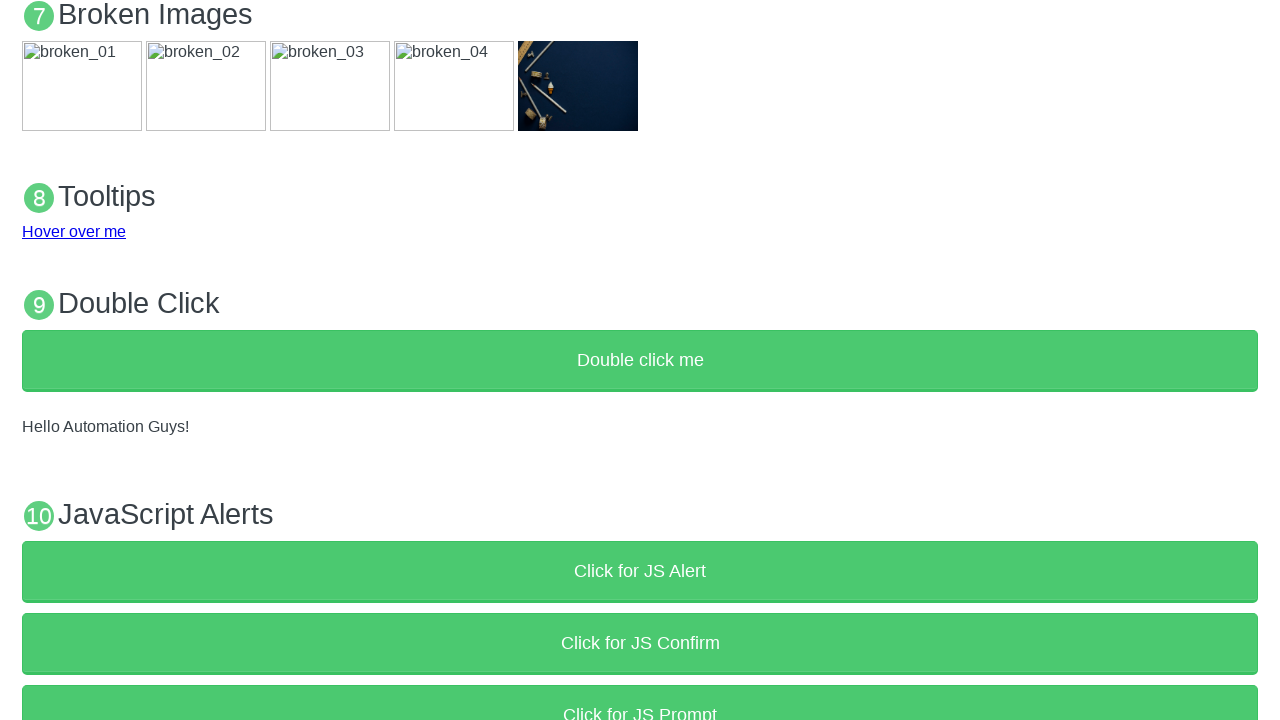